Tests the dynamic autocomplete dropdown functionality by typing a partial country name, waiting for suggestions to appear, and selecting a specific country from the dropdown list

Starting URL: https://rahulshettyacademy.com/dropdownsPractise/

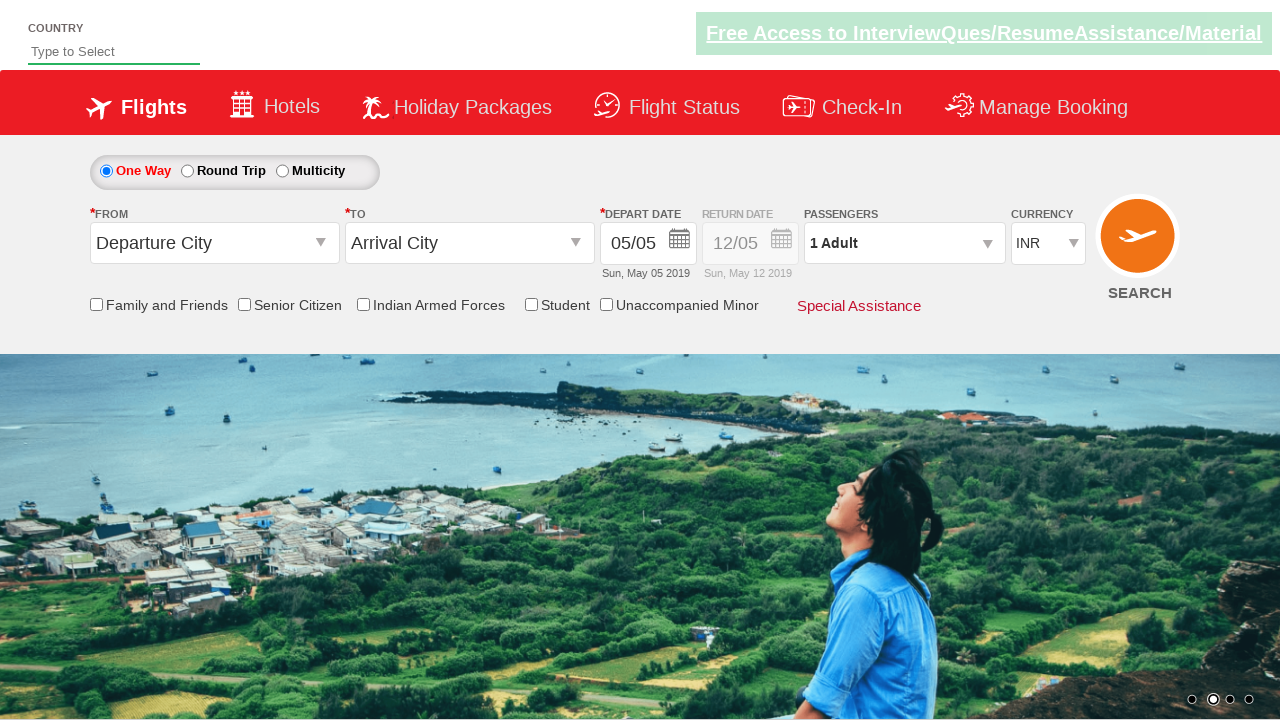

Typed 'Ind' in the autocomplete field on #autosuggest
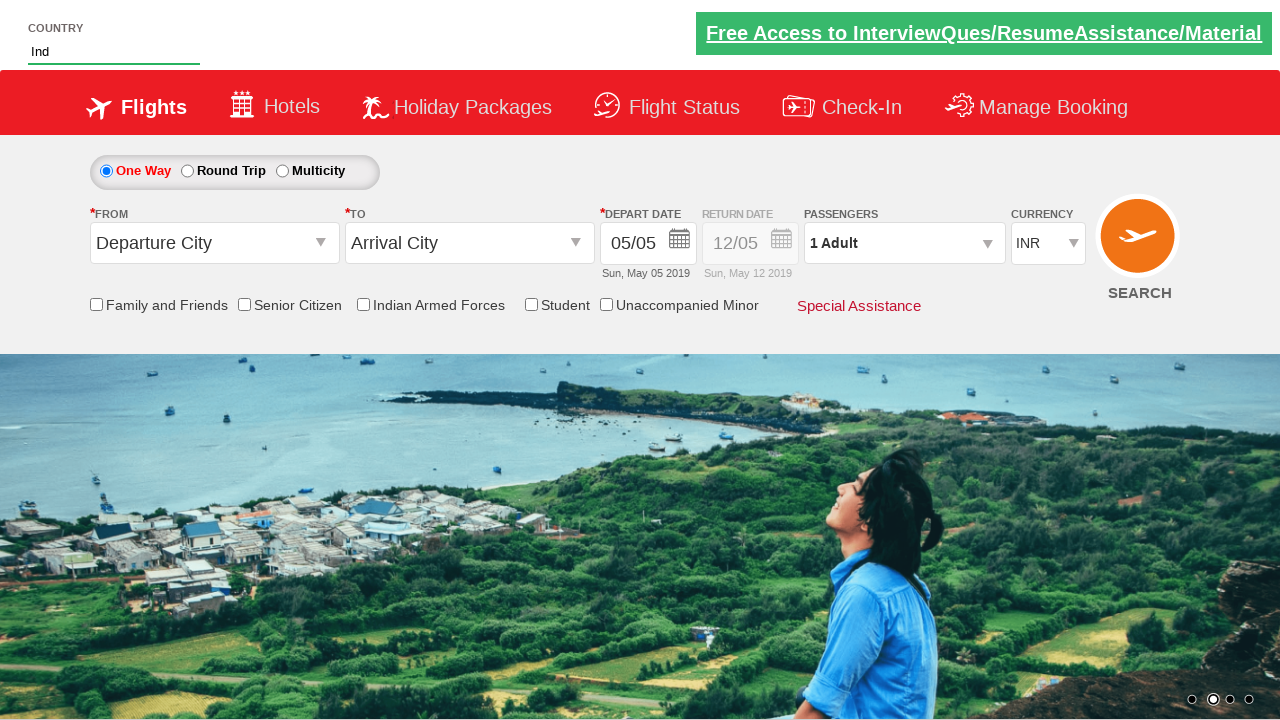

Autocomplete suggestions appeared after typing partial country name
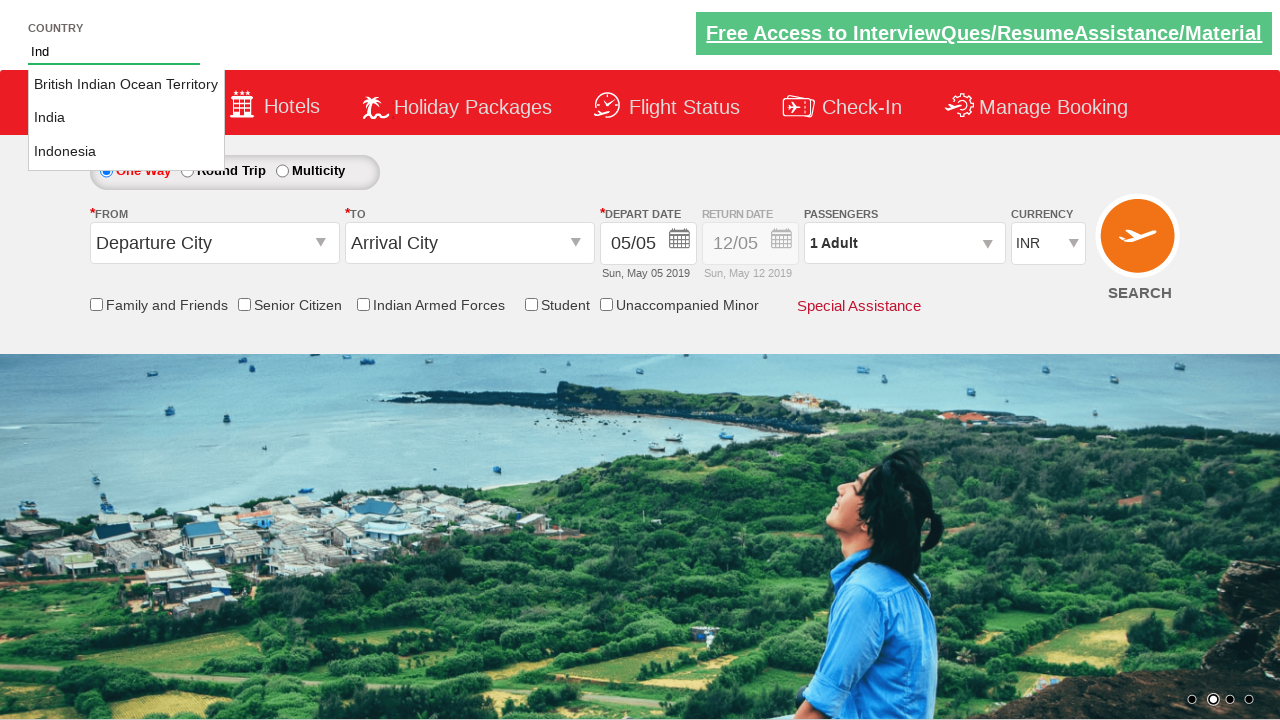

Selected 'India' from the dropdown suggestions at (126, 118) on xpath=//li[@class='ui-menu-item']/a[text()='India']
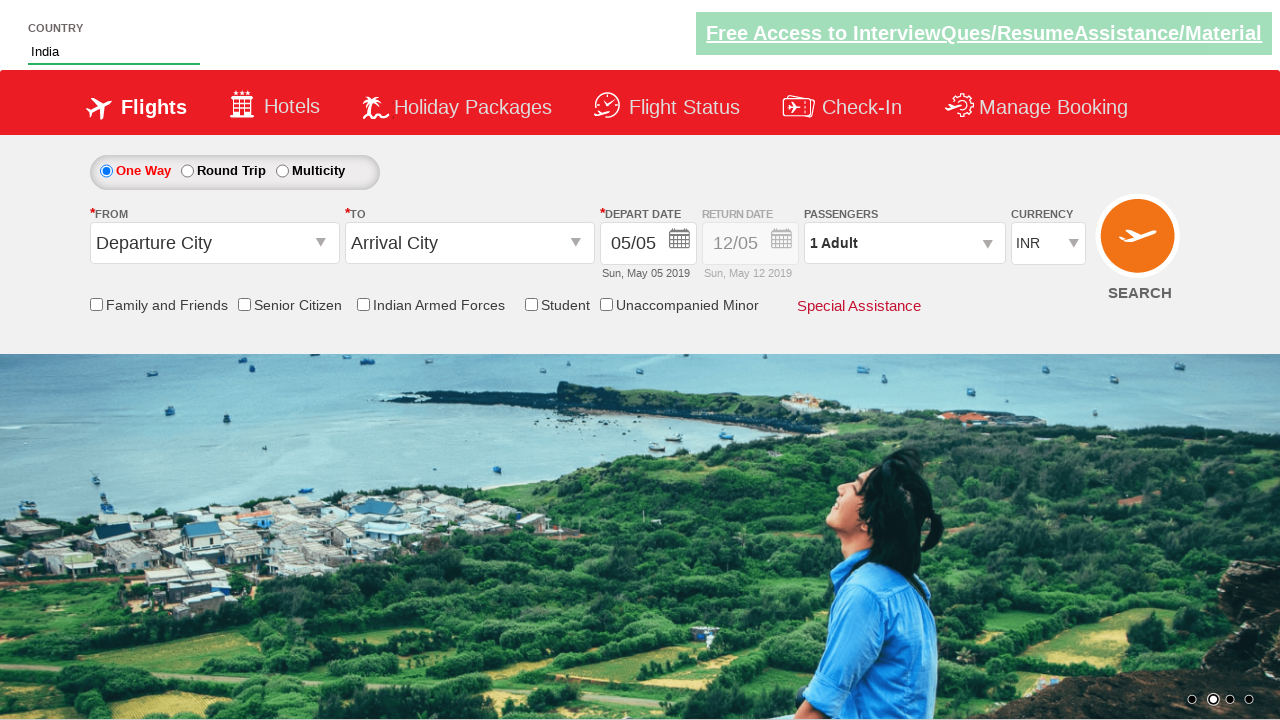

Verified that 'India' was successfully selected in the autocomplete field
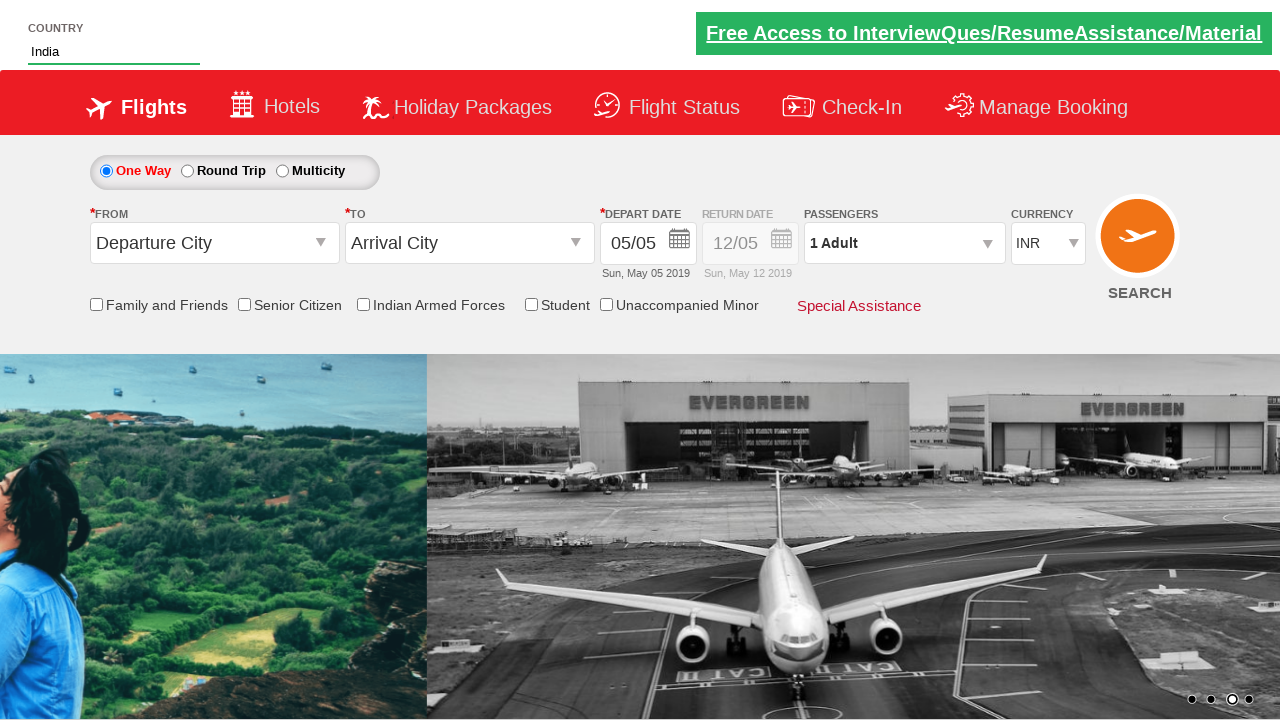

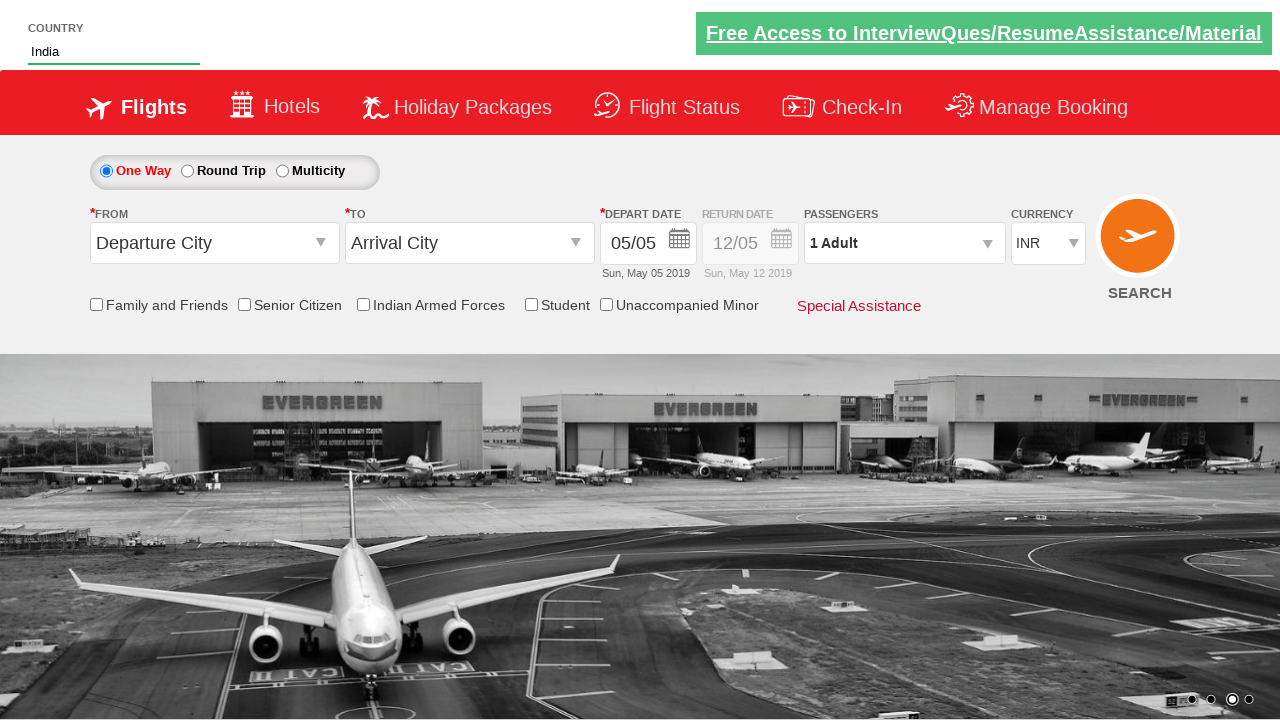